Tests drag and drop functionality on jQuery UI's droppable demo by dragging an element and dropping it onto a target area

Starting URL: https://jqueryui.com/droppable/

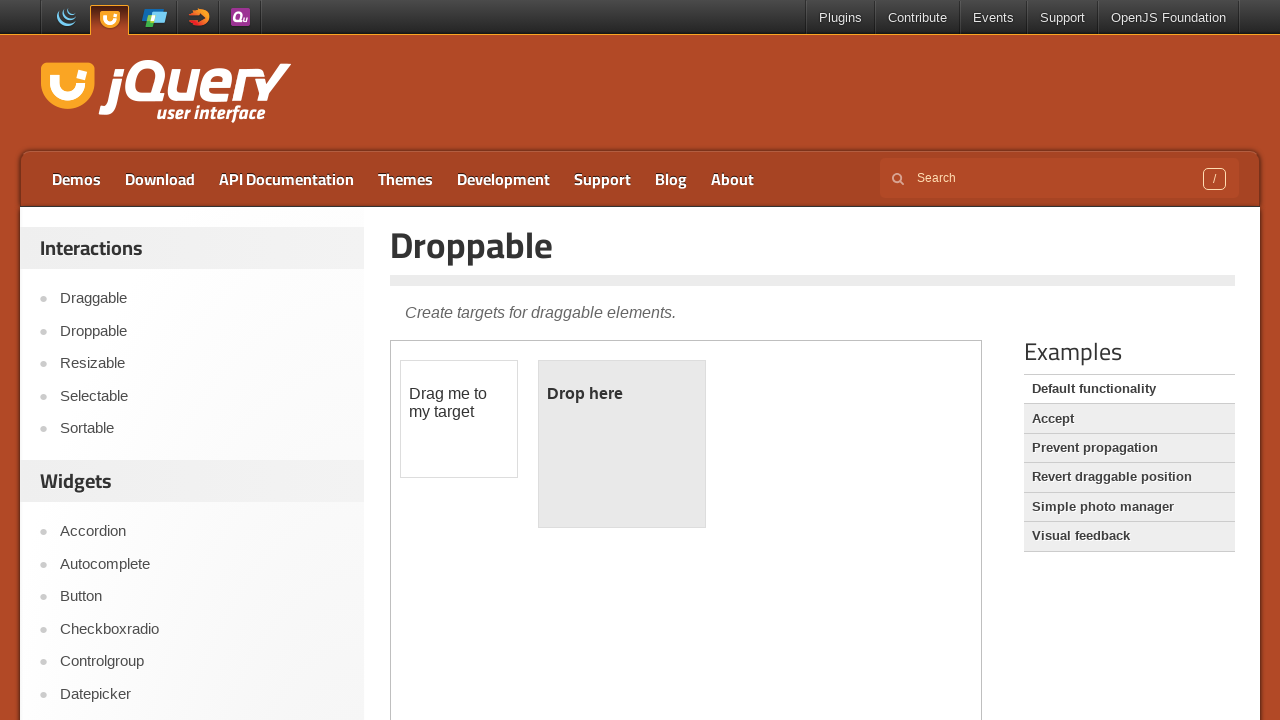

Navigated to jQuery UI droppable demo page
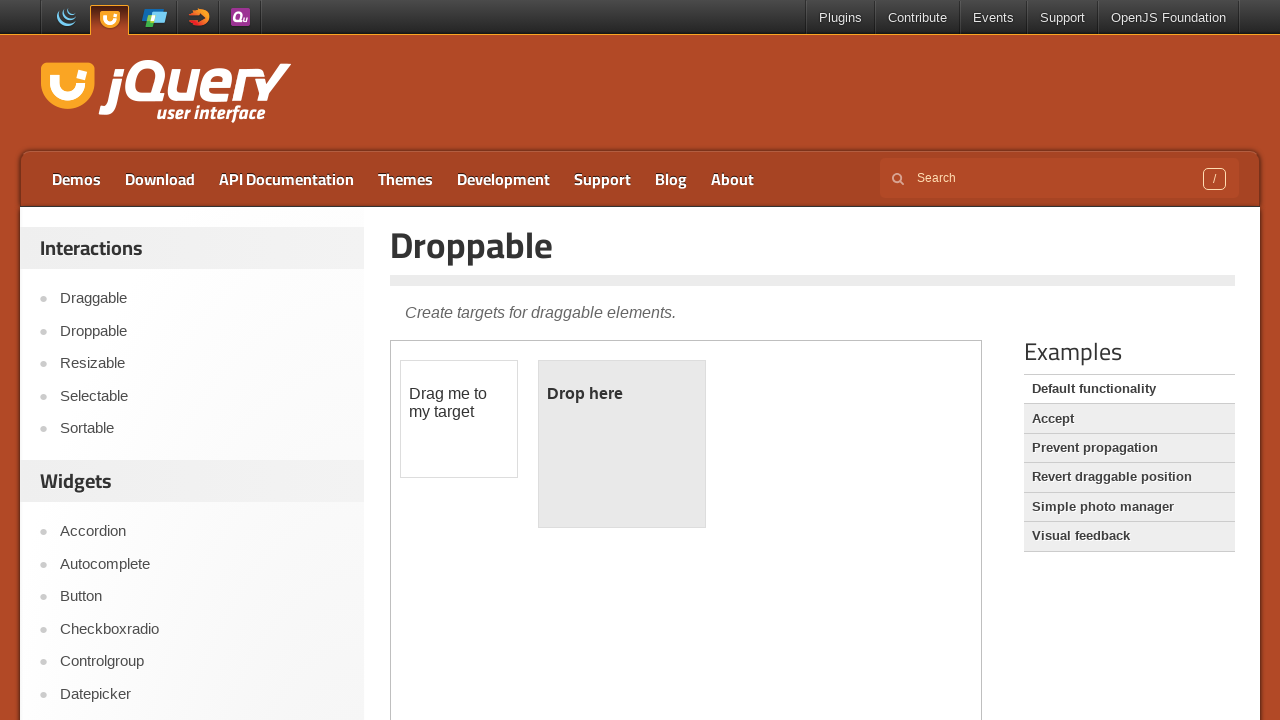

Located the demo iframe
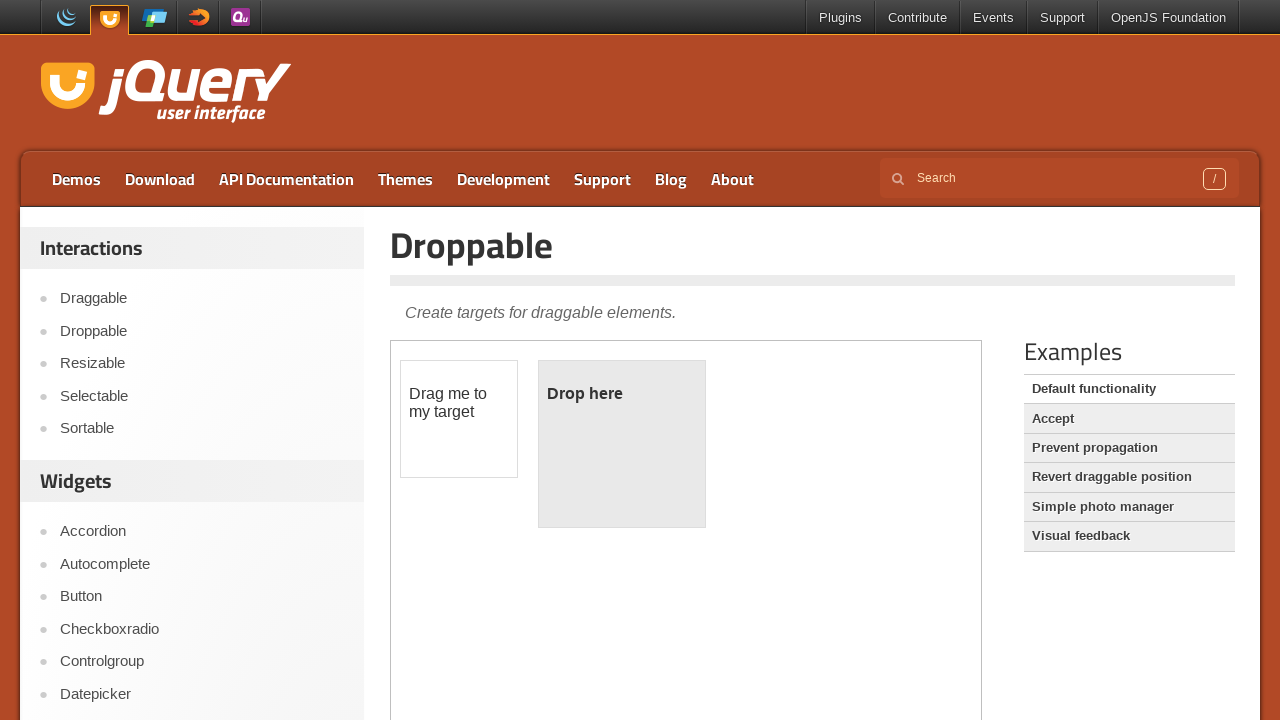

Draggable element is visible and ready
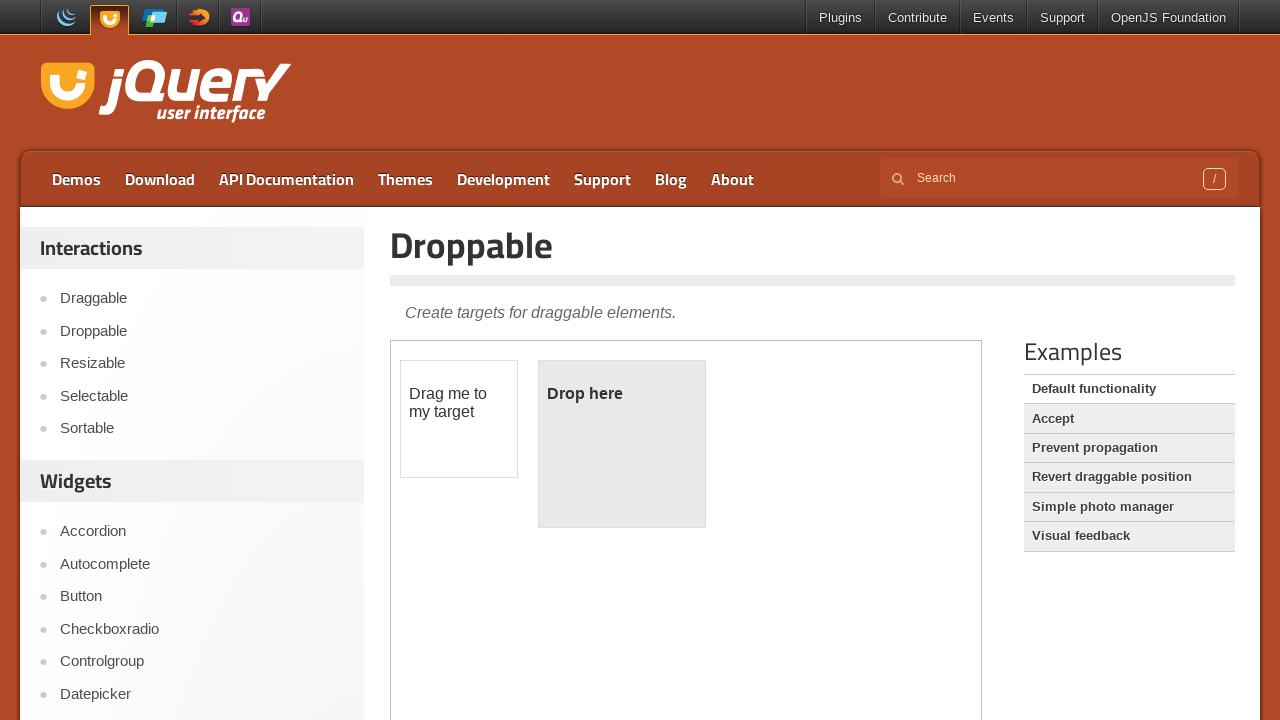

Dragged the draggable element and dropped it onto the droppable target at (622, 444)
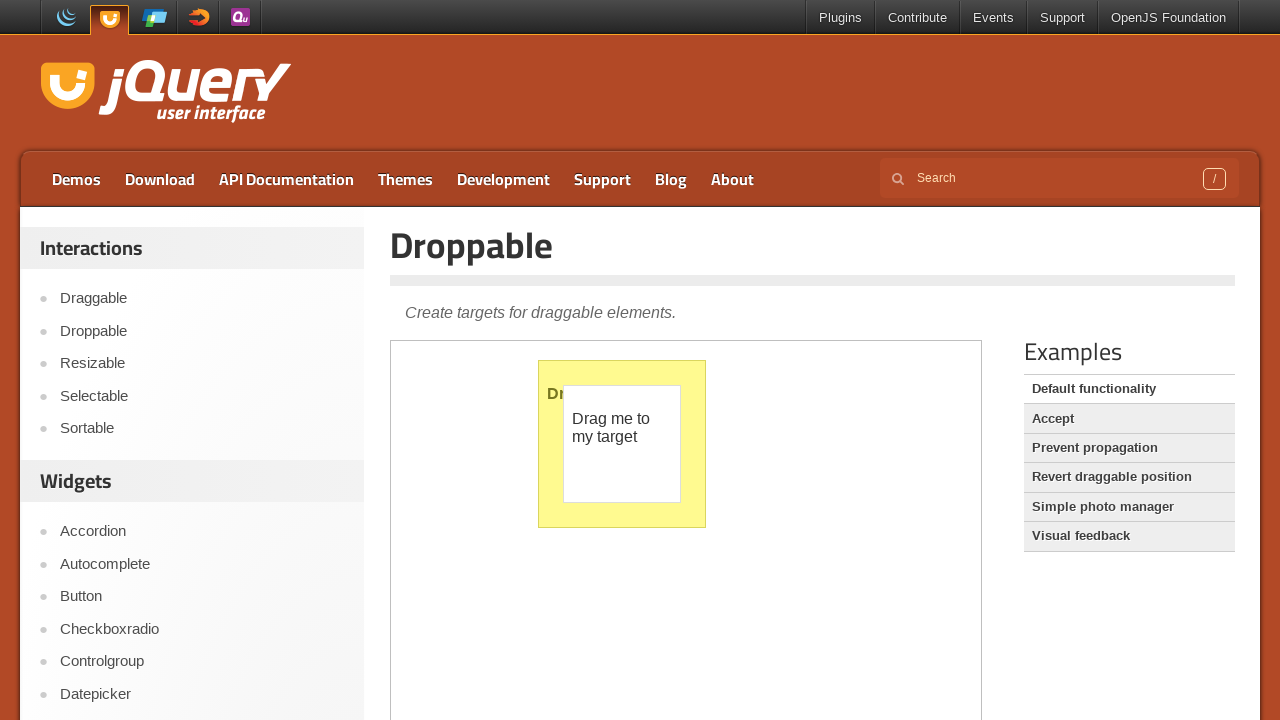

Verified drop was successful - droppable element now shows 'Dropped!' text
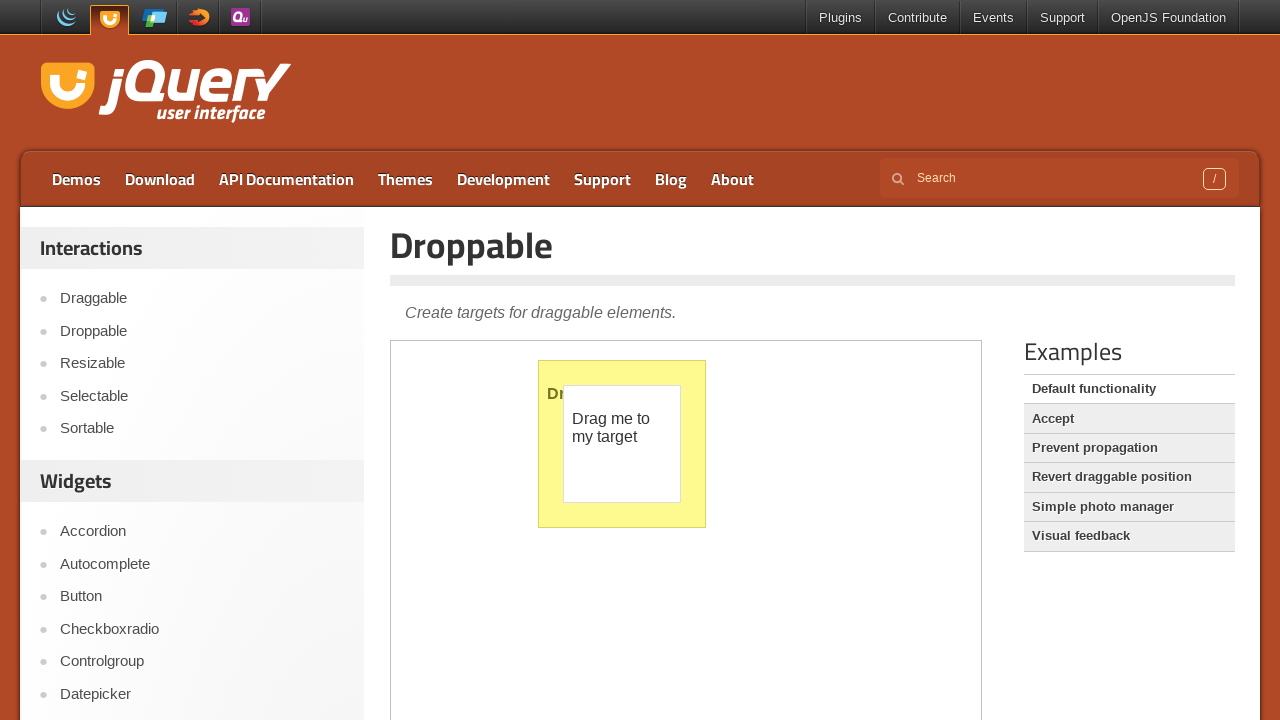

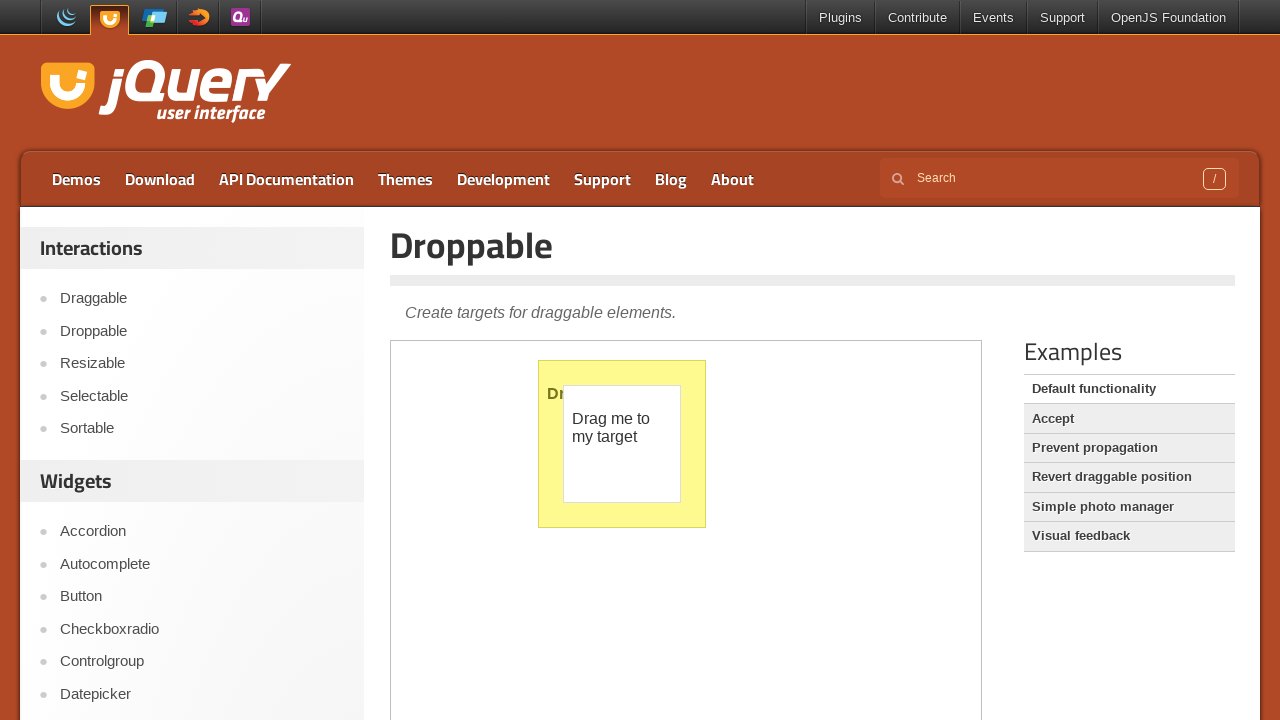